Tests selecting an option from a dropdown using Playwright's select_option method by text, then verifies the correct option is selected.

Starting URL: https://the-internet.herokuapp.com/dropdown

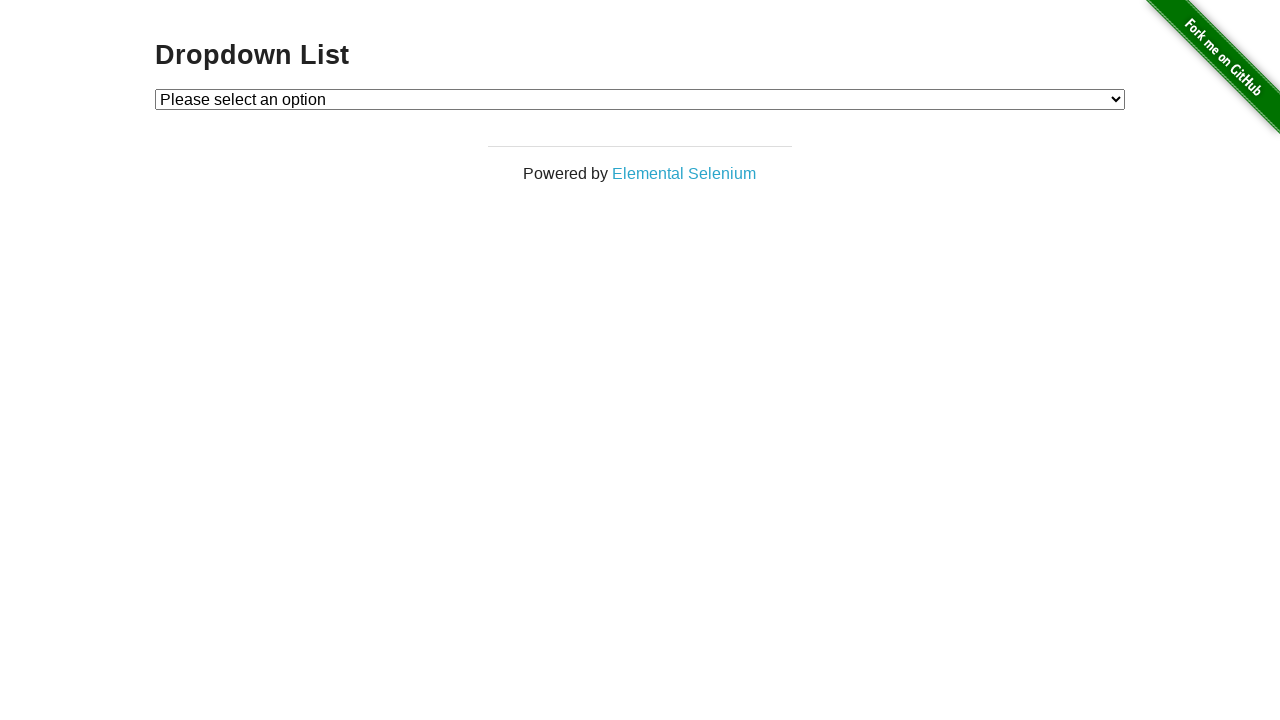

Waited for dropdown element to be present
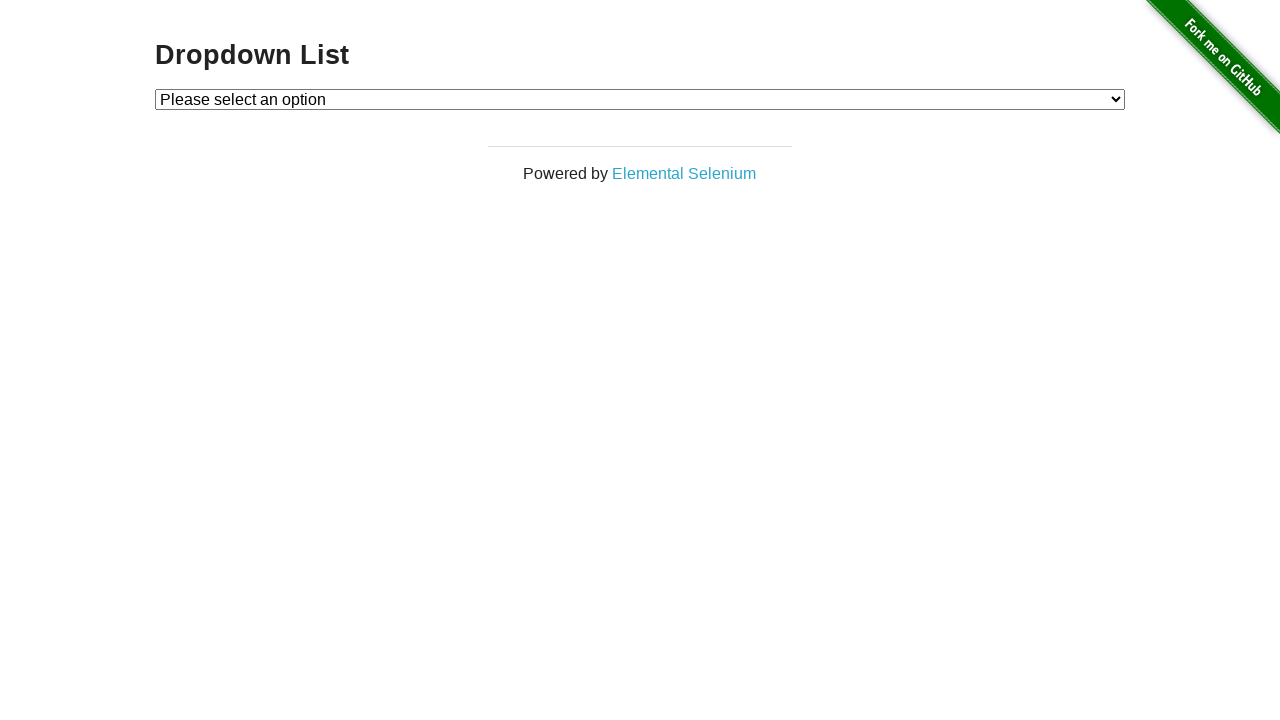

Selected 'Option 1' from dropdown using label on #dropdown
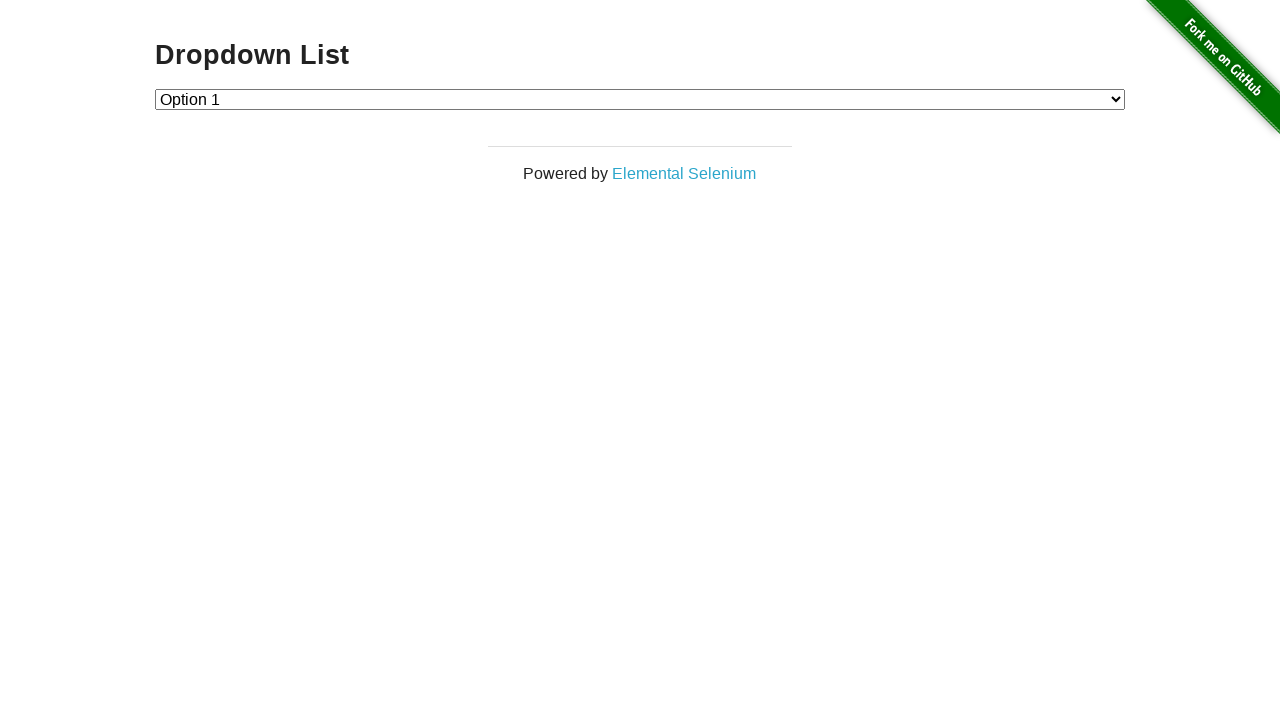

Retrieved selected option text from dropdown
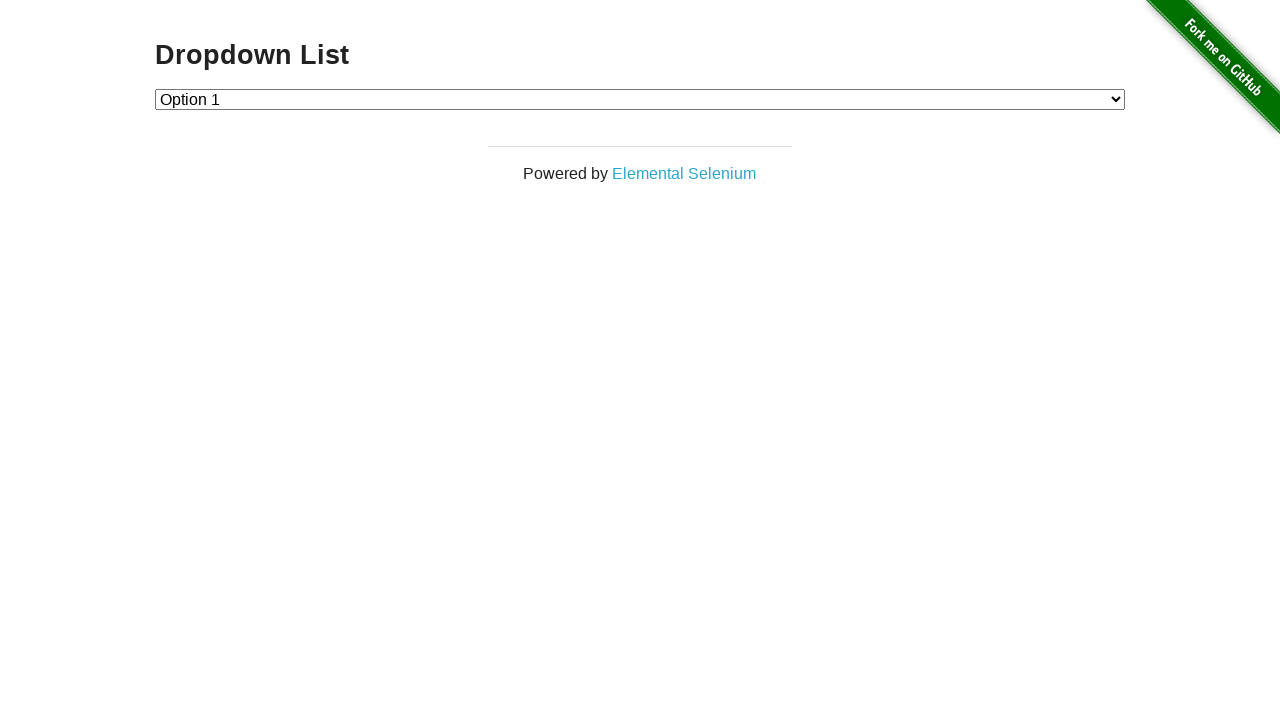

Verified that 'Option 1' is correctly selected
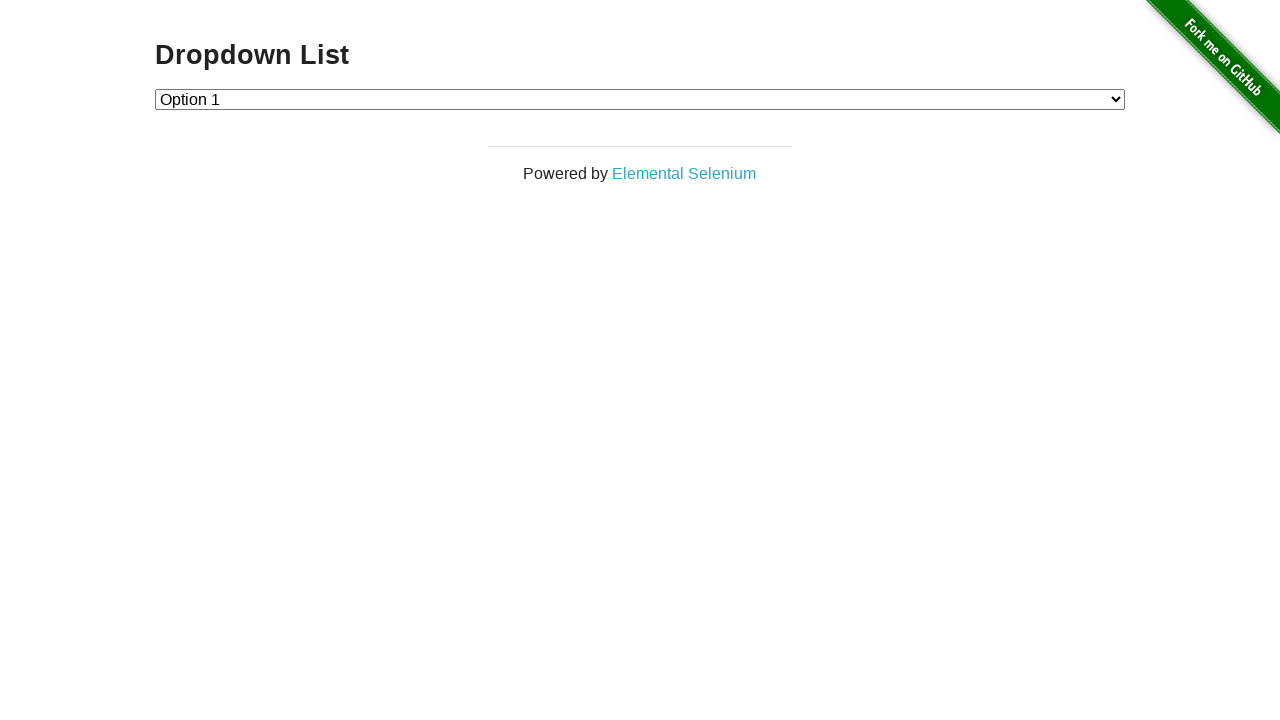

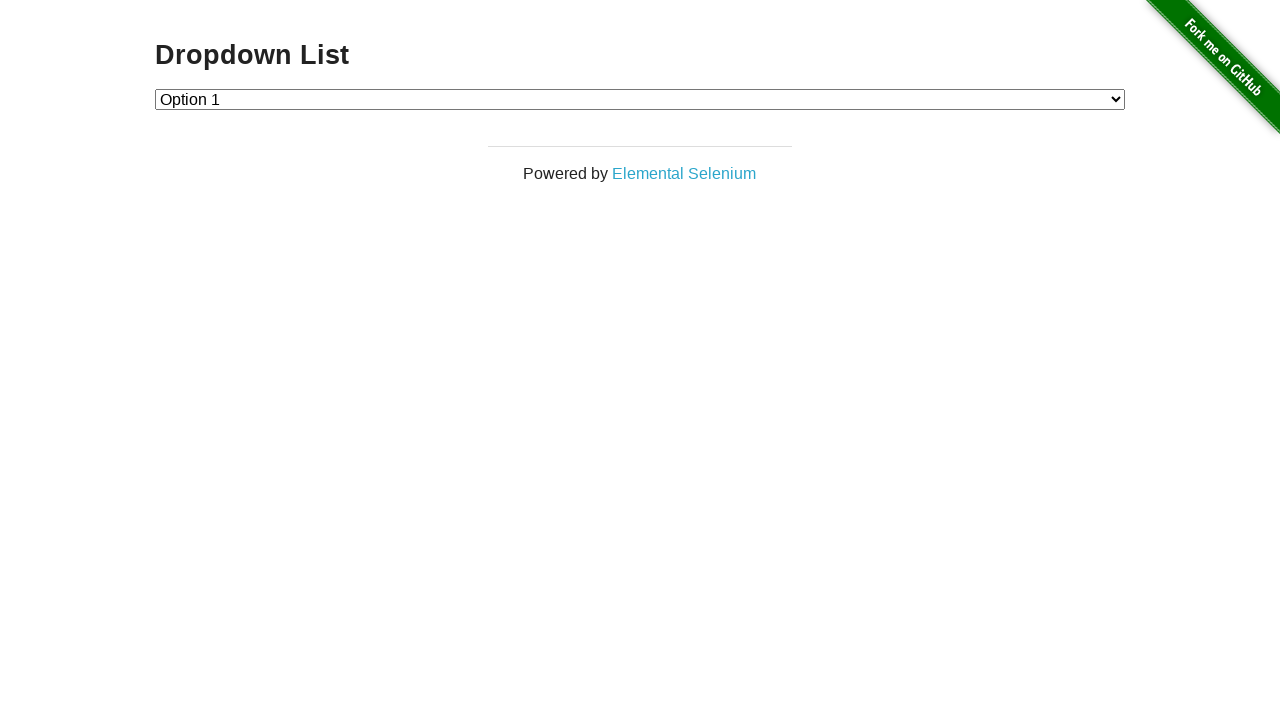